Tests drag and drop slider functionality by navigating to the sliders demo page and manipulating all range input sliders to reach the value 85 using arrow key presses.

Starting URL: https://www.lambdatest.com/selenium-playground/

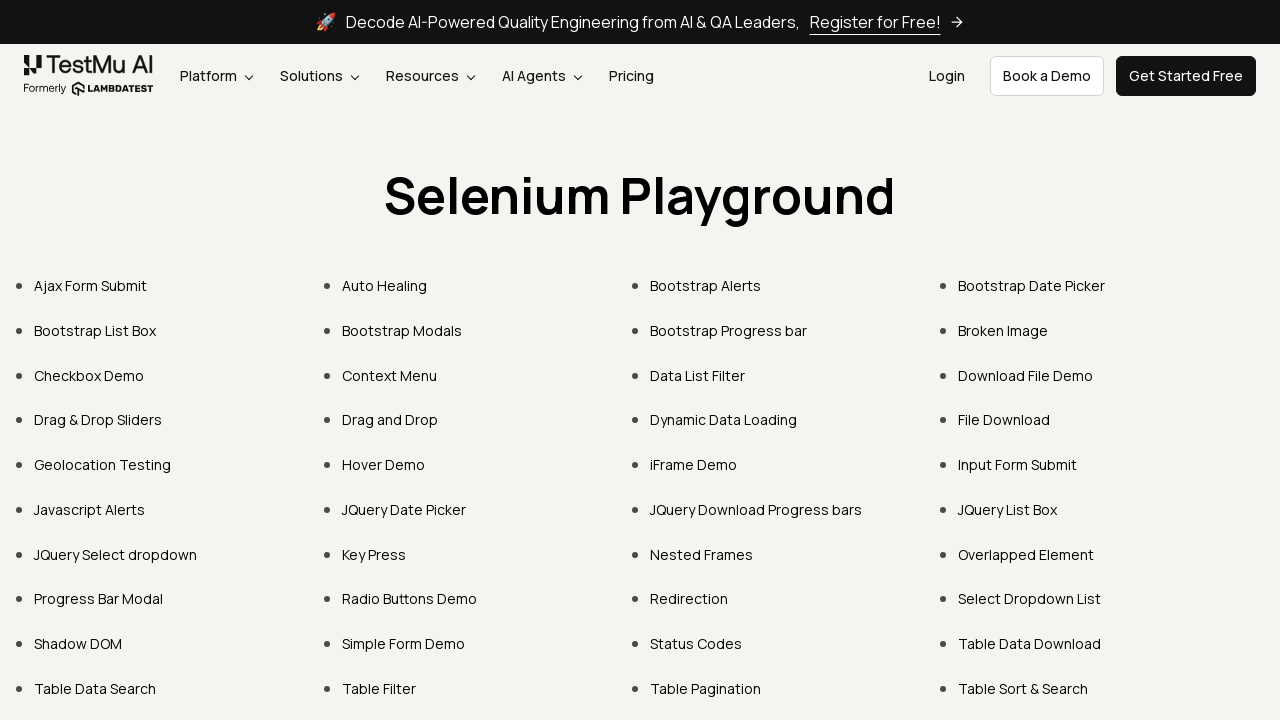

Clicked on 'Drag & Drop Sliders' link at (98, 420) on xpath=//a[contains(.,'Drag & Drop Sliders')]
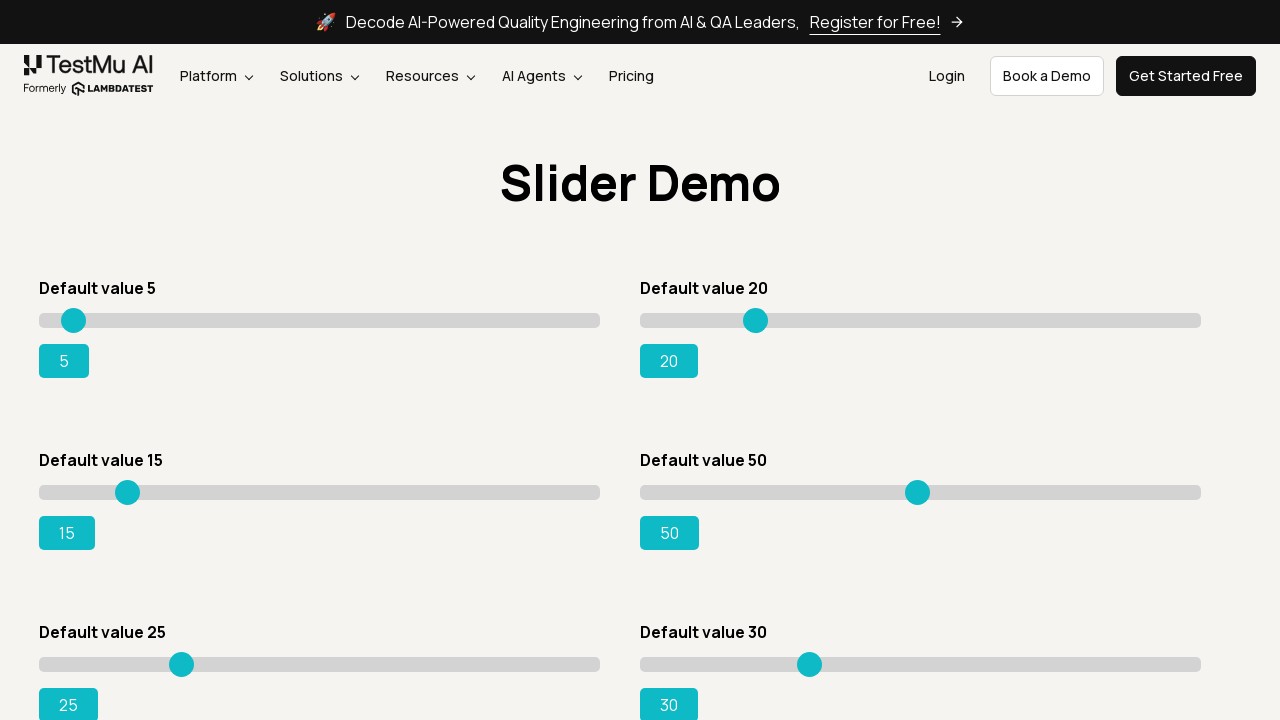

Sliders page loaded and range inputs are visible
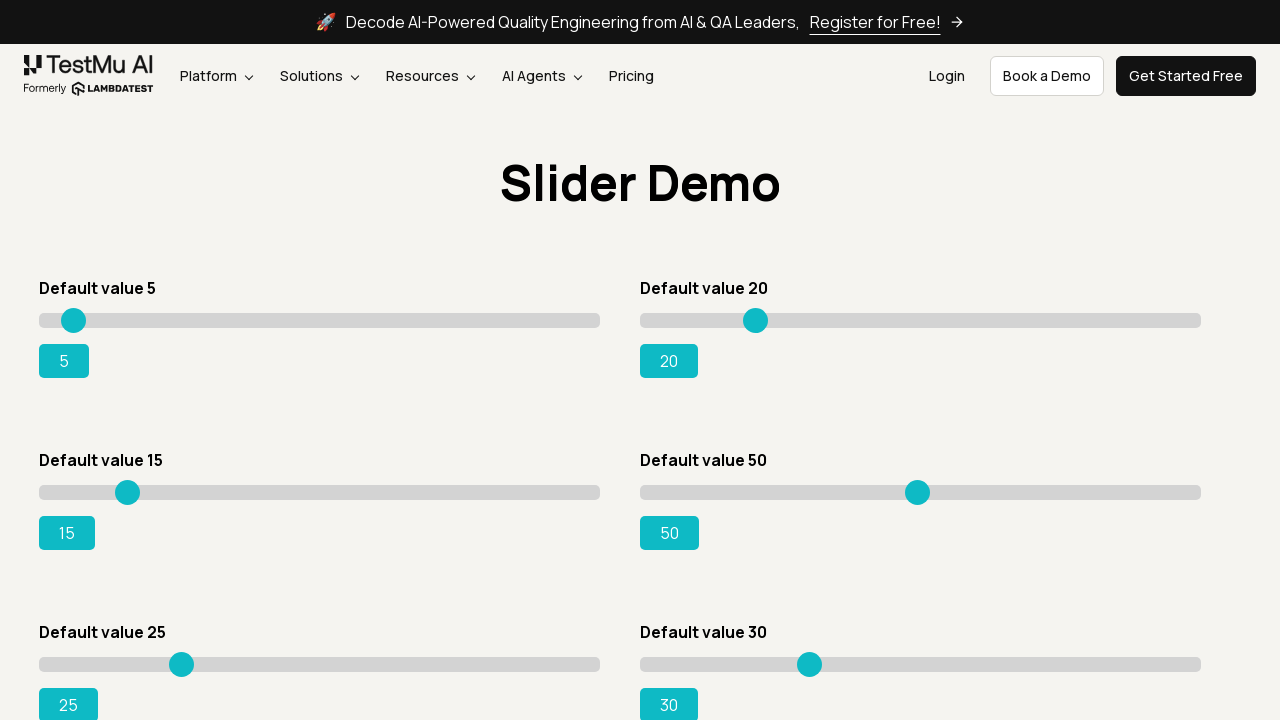

Found 8 range sliders on the page
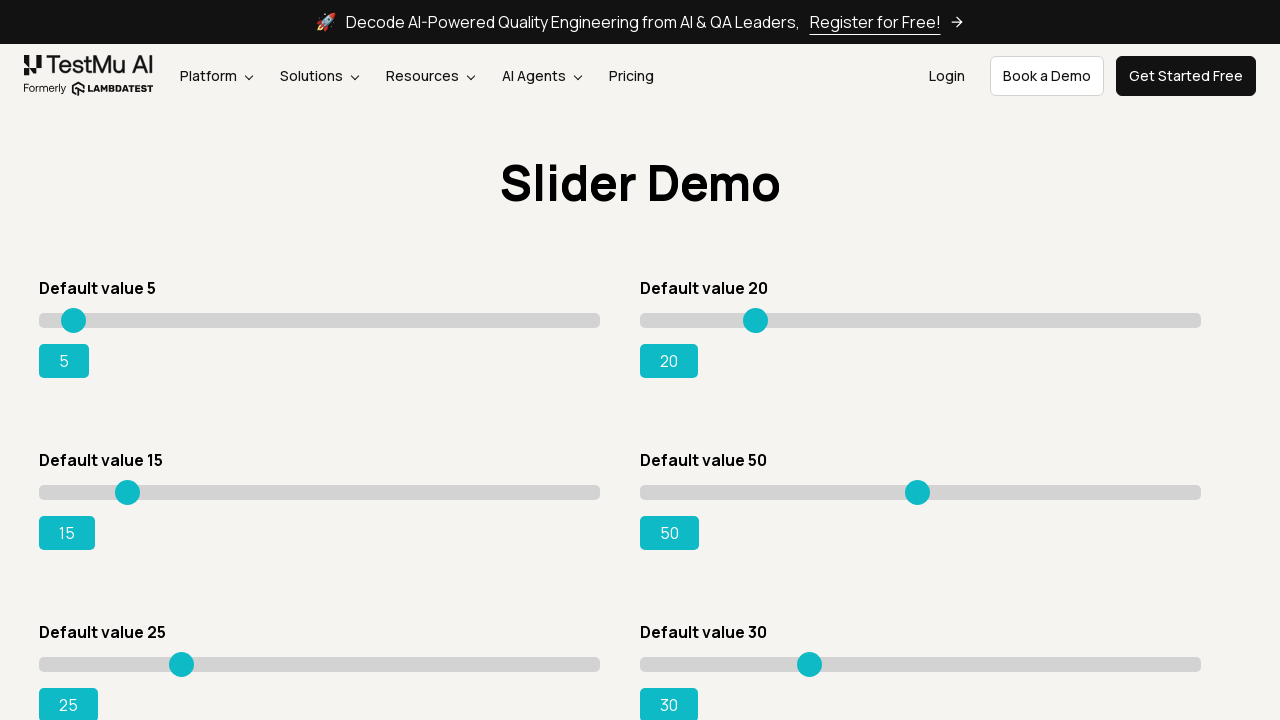

Slider 1 adjusted to value 85 using arrow key presses (83 attempts) on input[type='range'] >> nth=0
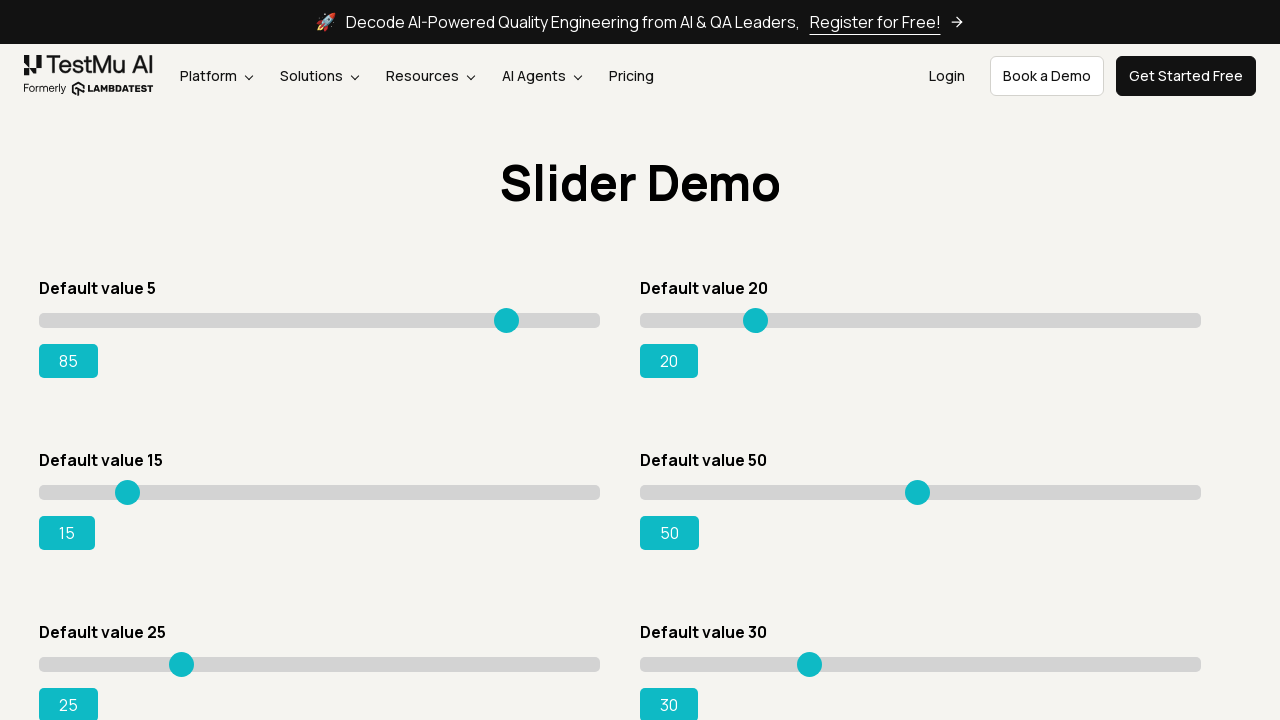

Slider 2 adjusted to value 85 using arrow key presses (65 attempts) on input[type='range'] >> nth=1
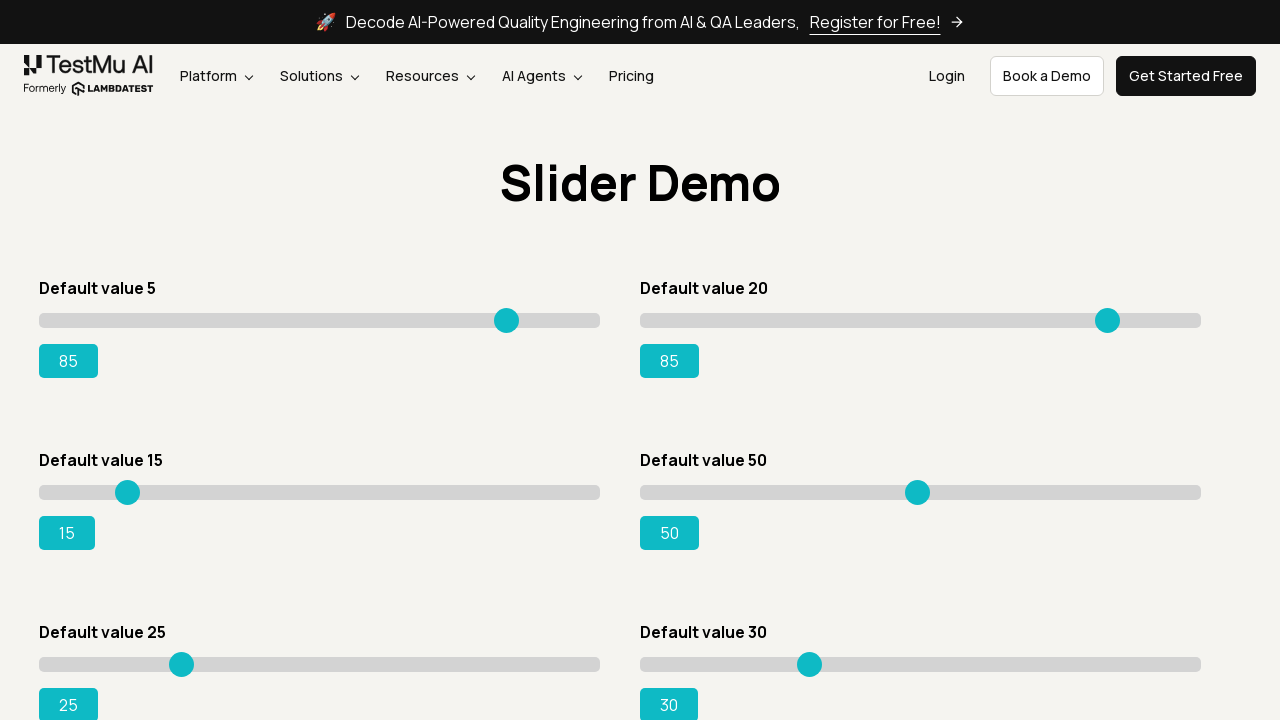

Slider 3 adjusted to value 85 using arrow key presses (70 attempts) on input[type='range'] >> nth=2
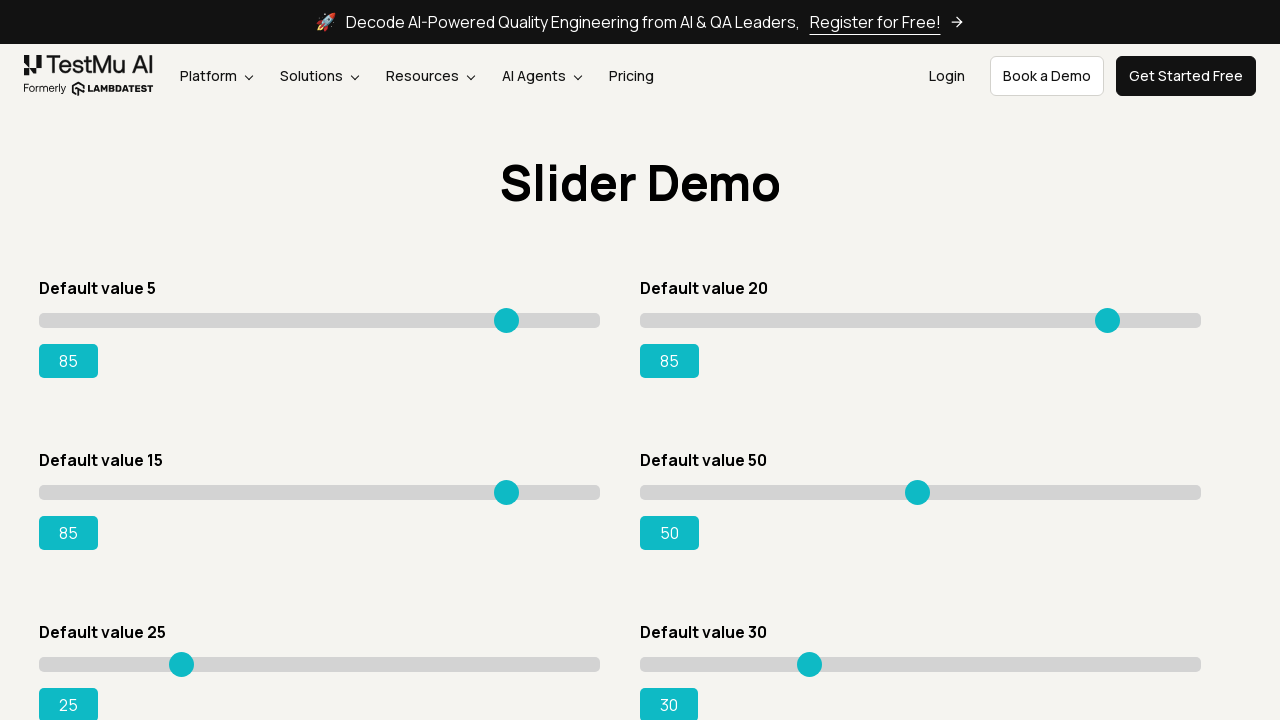

Slider 4 adjusted to value 85 using arrow key presses (35 attempts) on input[type='range'] >> nth=3
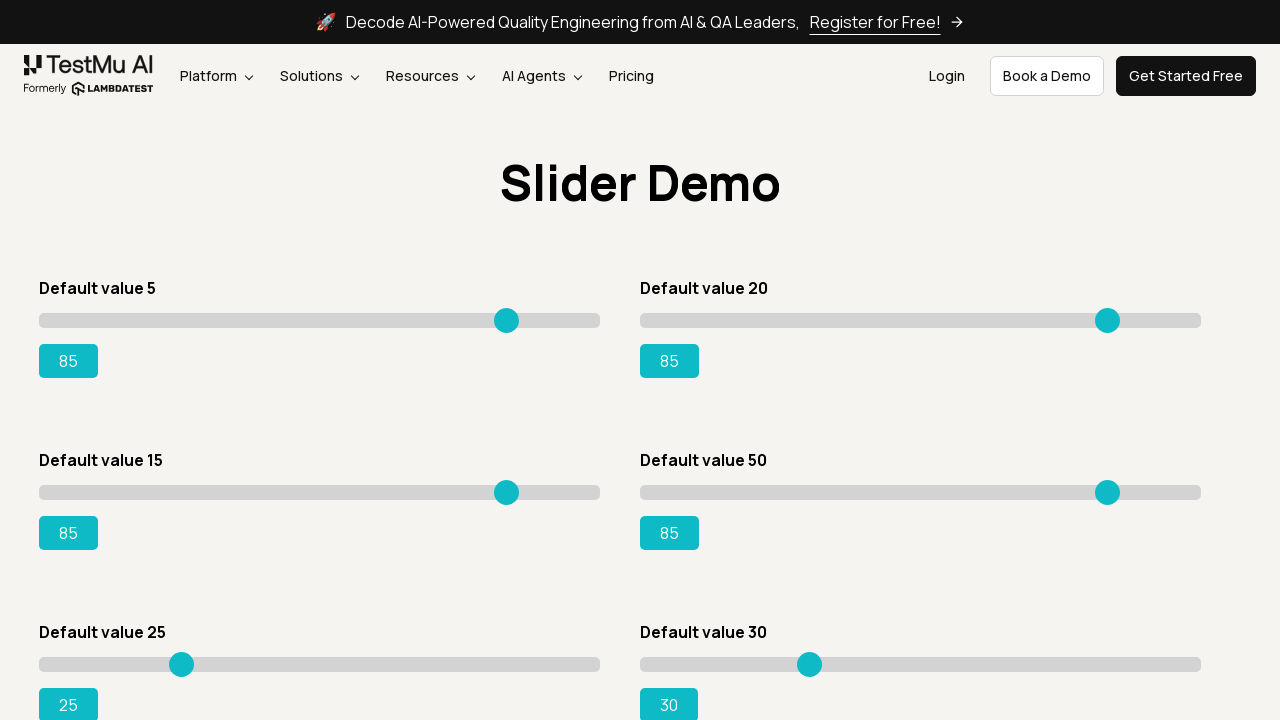

Slider 5 adjusted to value 85 using arrow key presses (60 attempts) on input[type='range'] >> nth=4
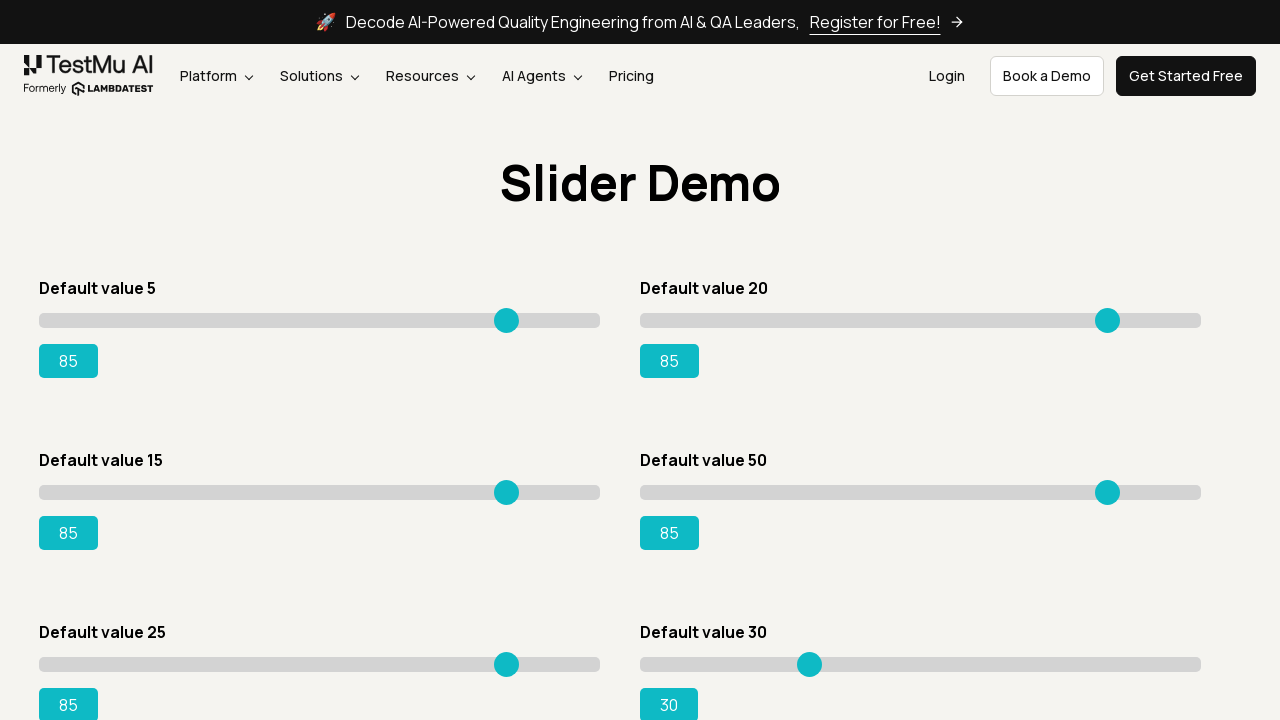

Slider 6 adjusted to value 85 using arrow key presses (55 attempts) on input[type='range'] >> nth=5
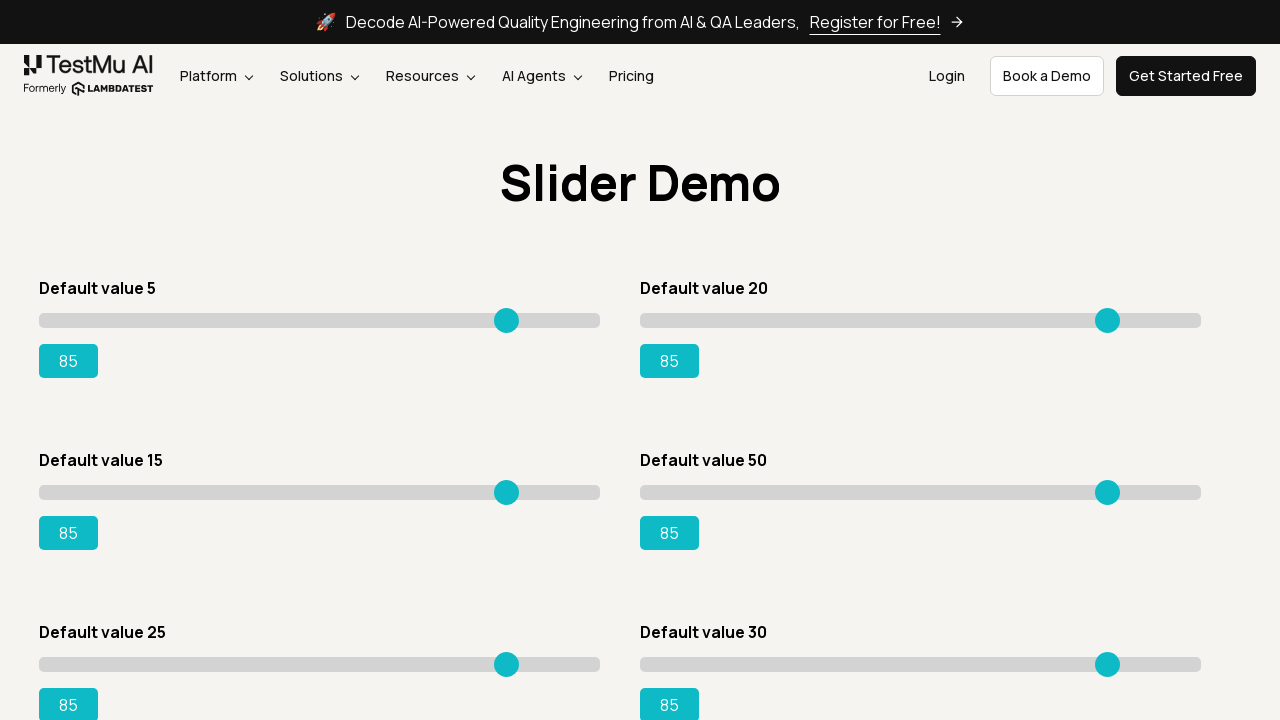

Slider 7 adjusted to value 85 using arrow key presses (45 attempts) on input[type='range'] >> nth=6
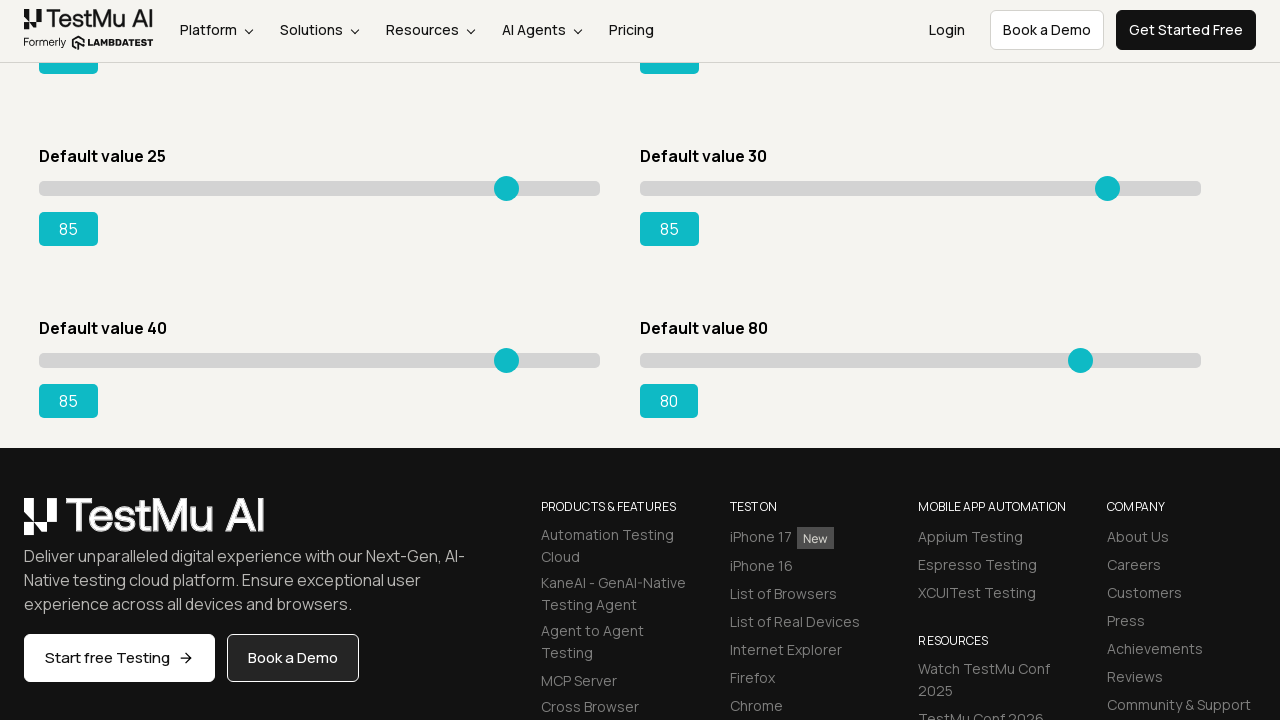

Slider 8 adjusted to value 85 using arrow key presses (5 attempts) on input[type='range'] >> nth=7
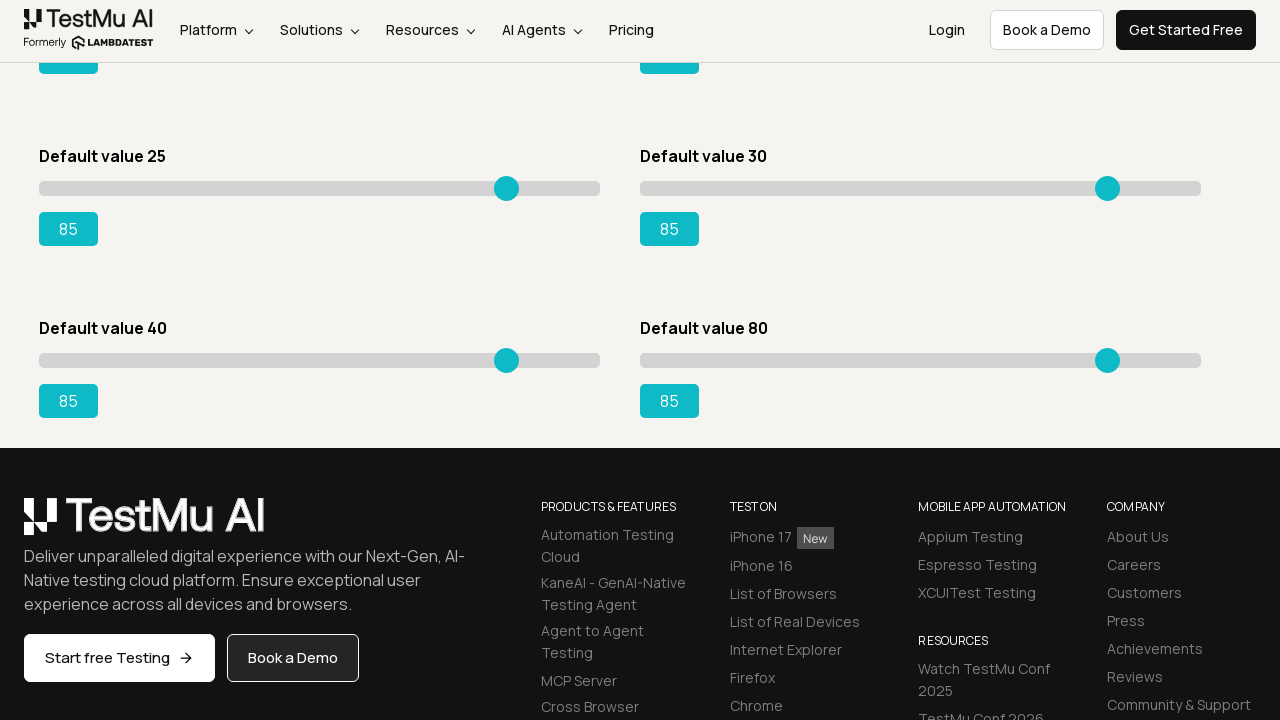

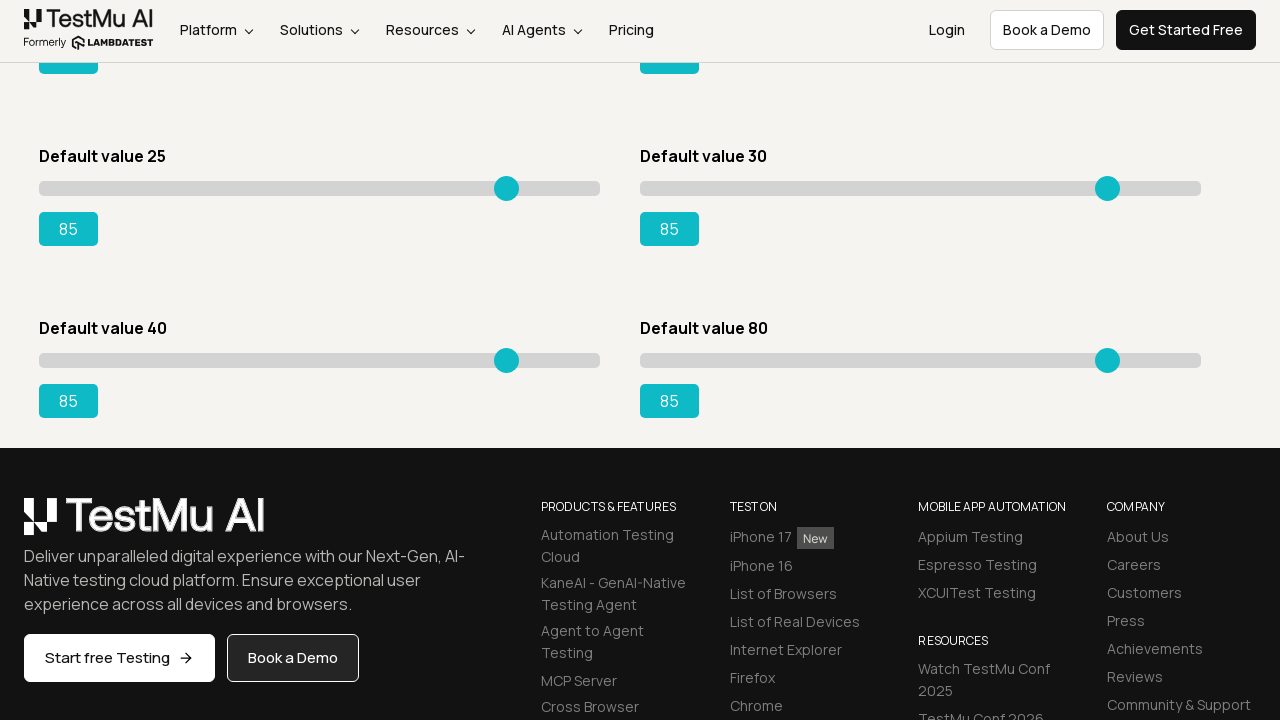